Tests checkbox functionality by selecting all checkboxes on the page and verifying they are selected

Starting URL: https://www.rahulshettyacademy.com/AutomationPractice

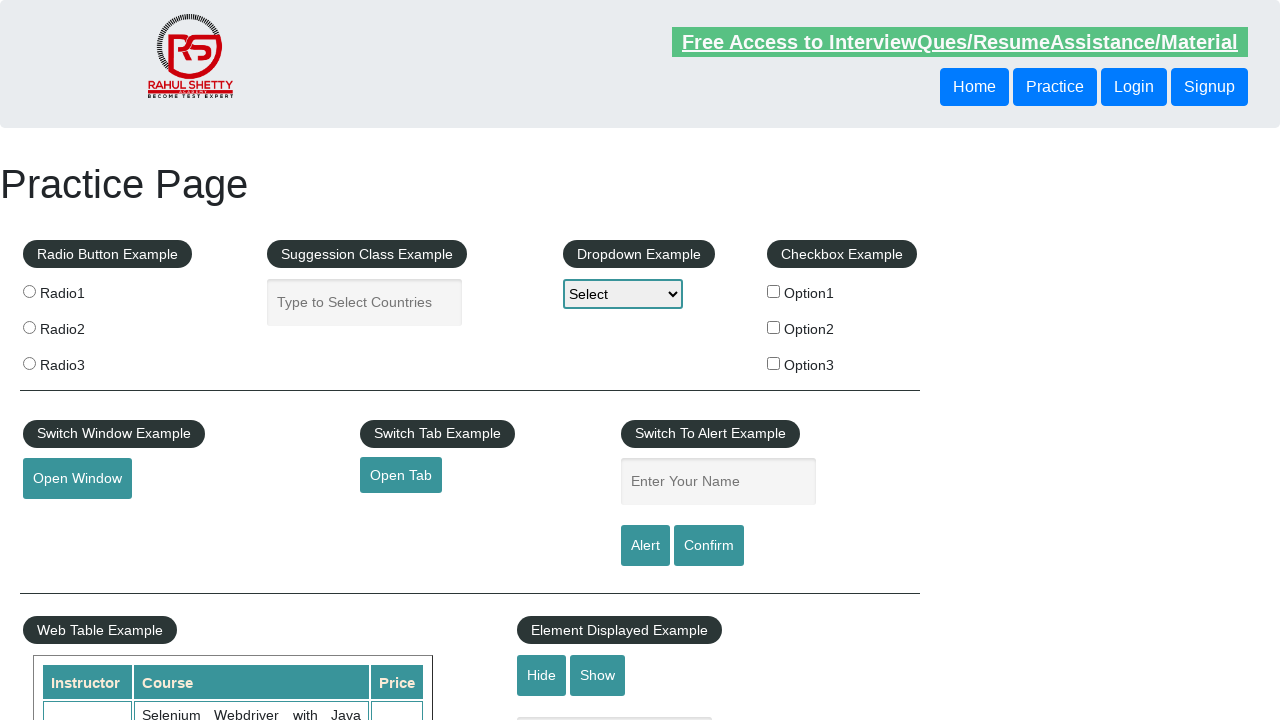

Navigated to AutomationPractice page
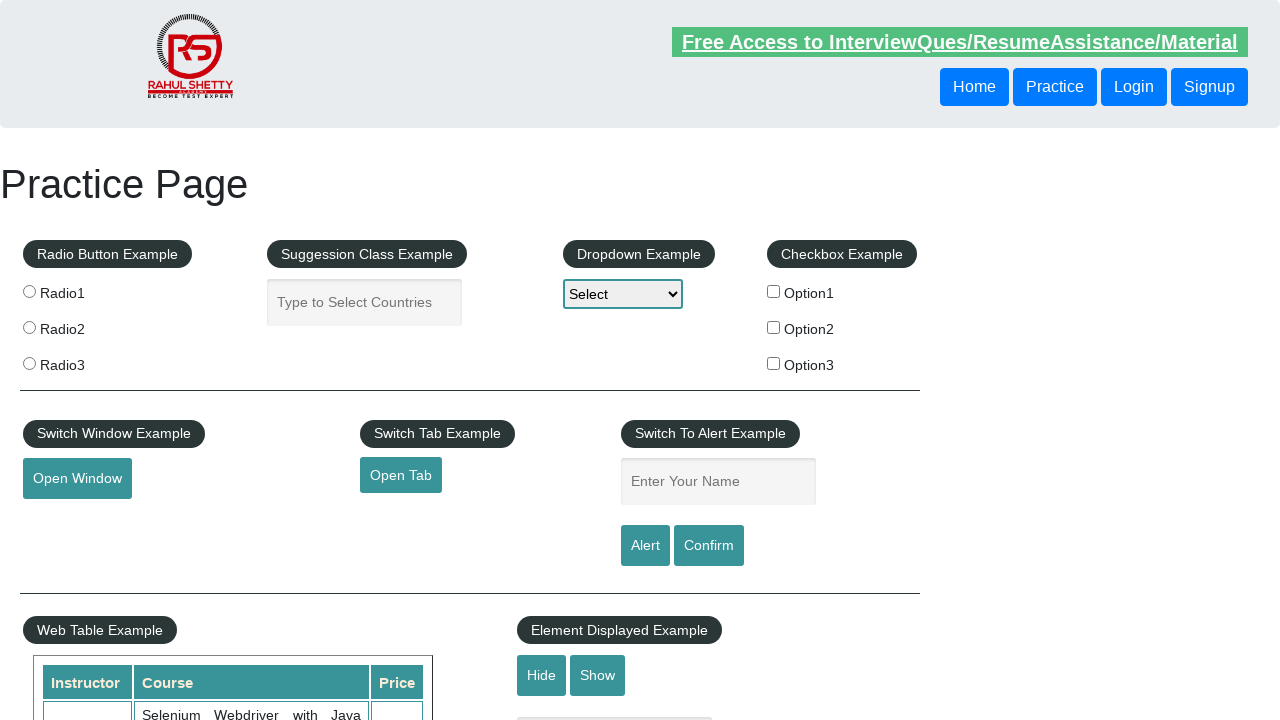

Located all checkboxes on the page
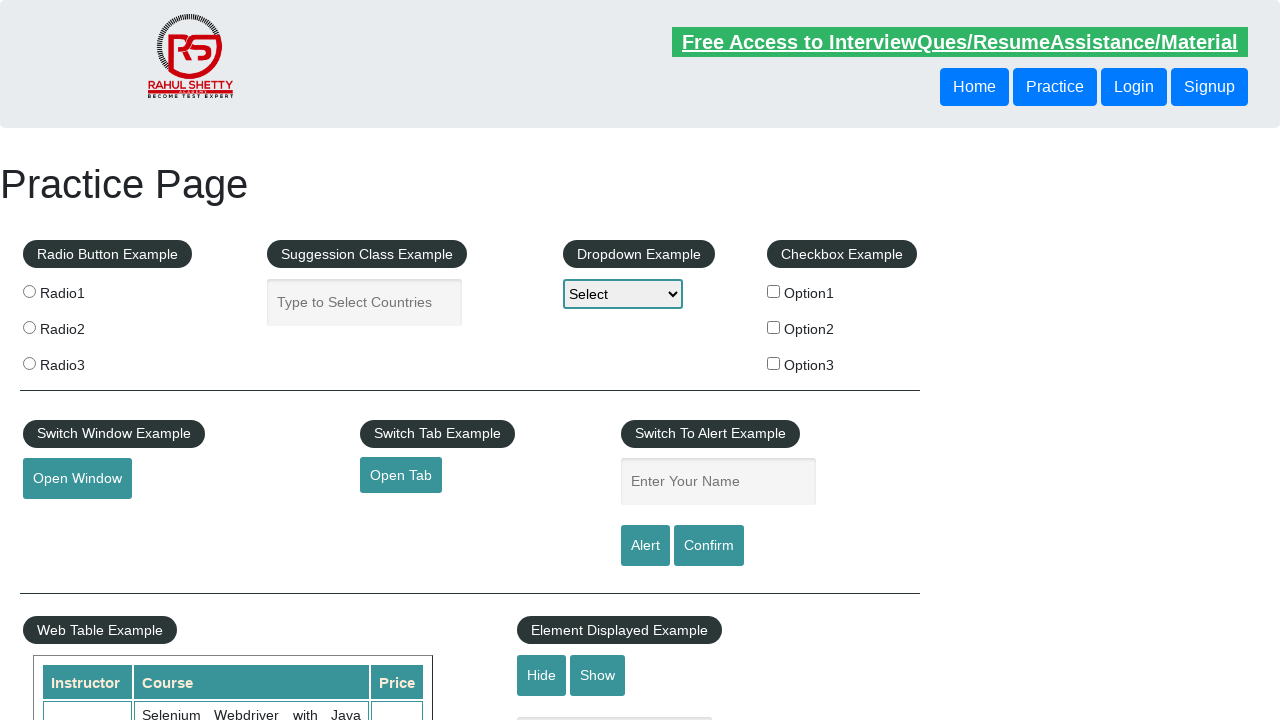

Clicked a checkbox at (774, 291) on input[type='checkbox'] >> nth=0
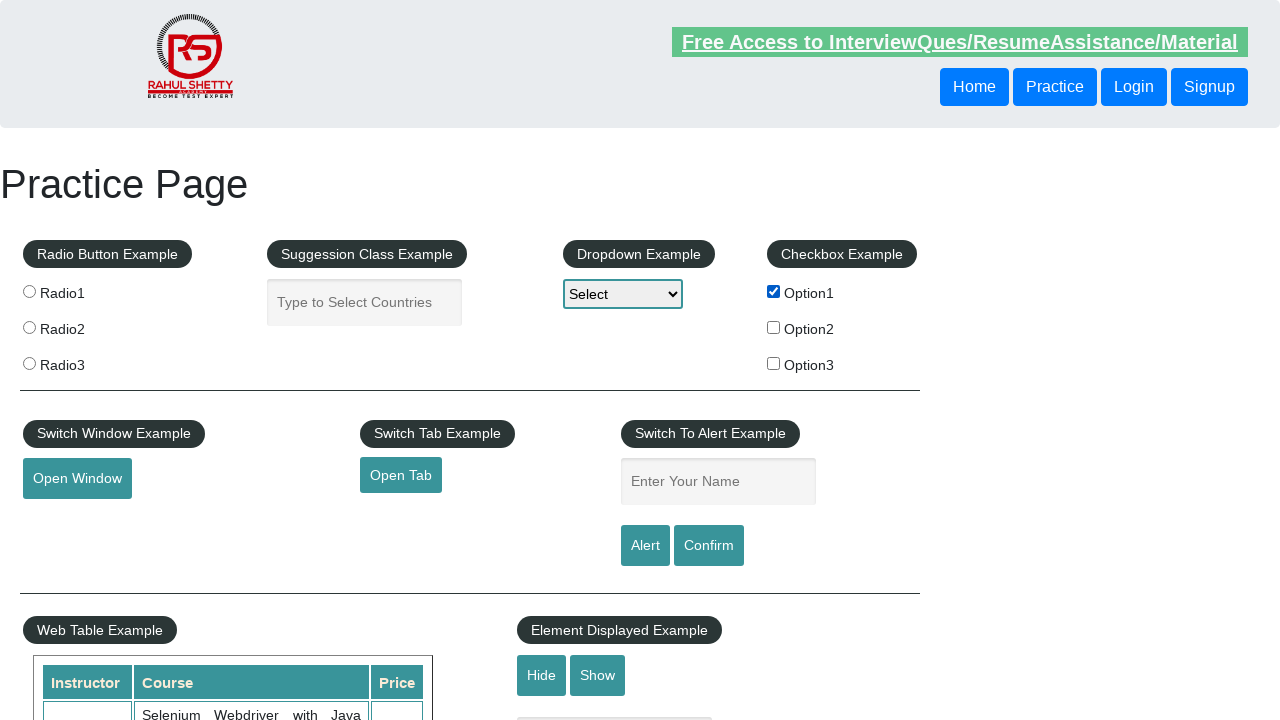

Verified checkbox is selected
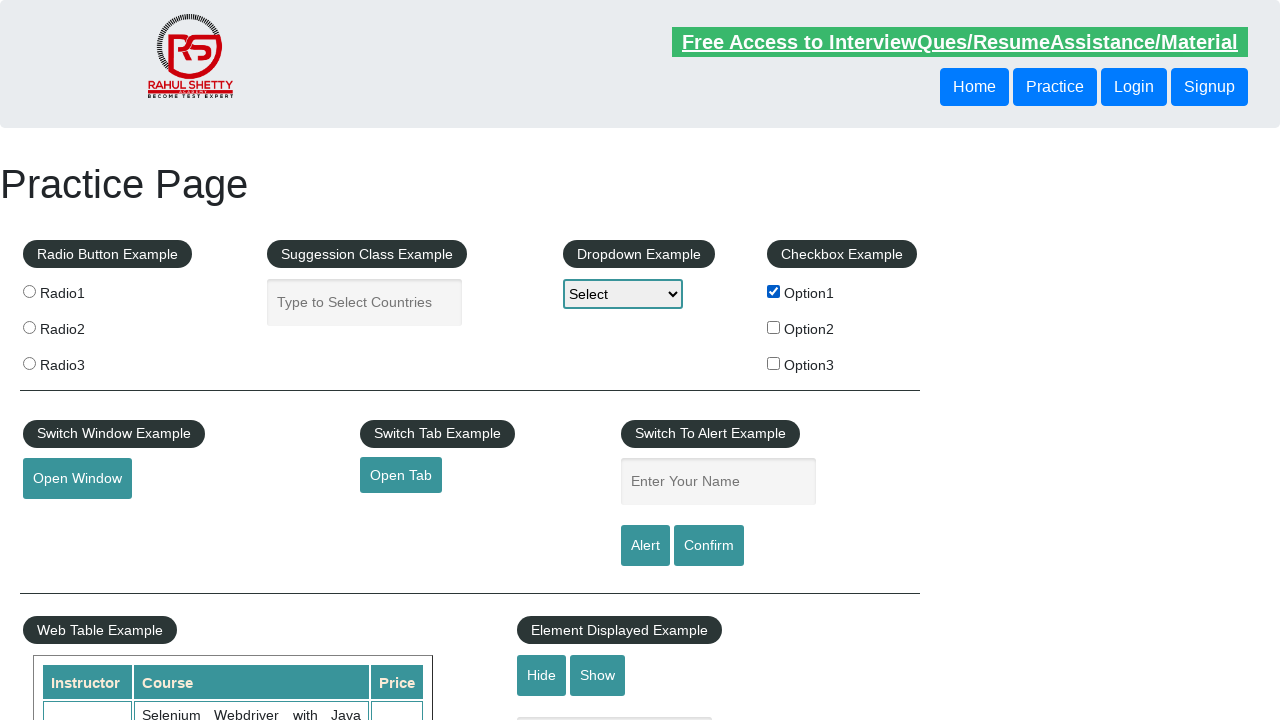

Clicked a checkbox at (774, 327) on input[type='checkbox'] >> nth=1
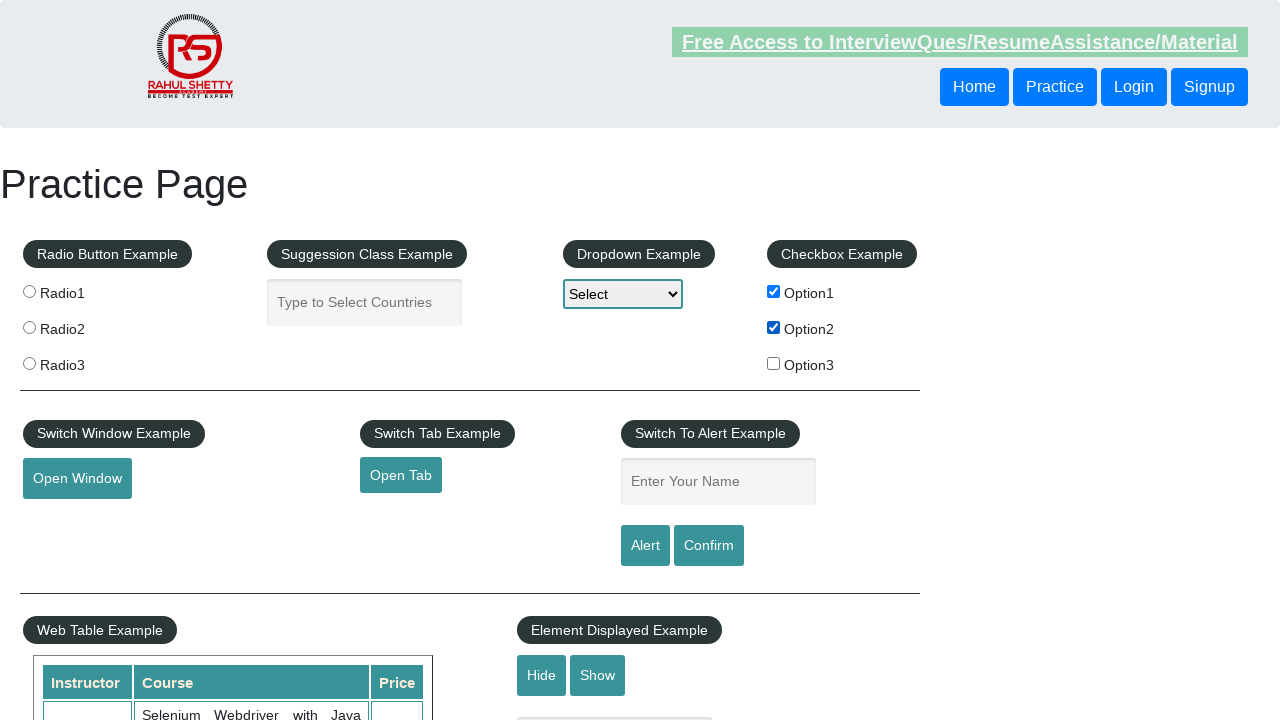

Verified checkbox is selected
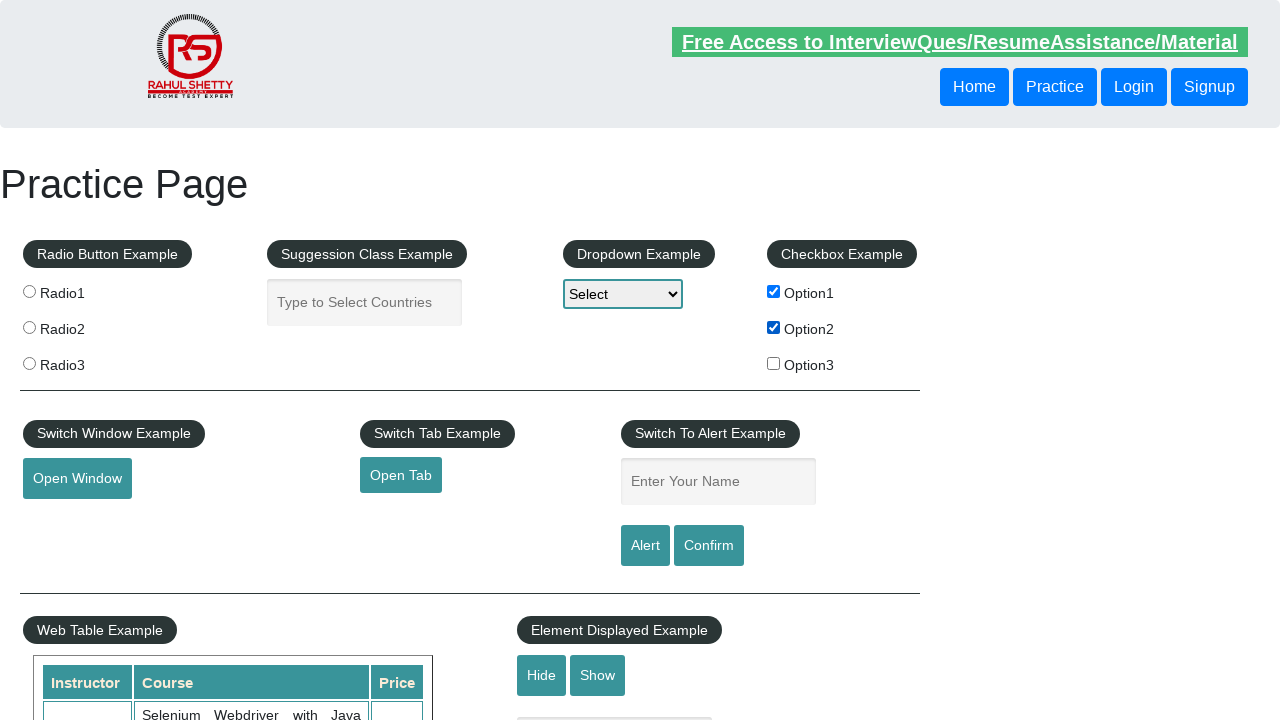

Clicked a checkbox at (774, 363) on input[type='checkbox'] >> nth=2
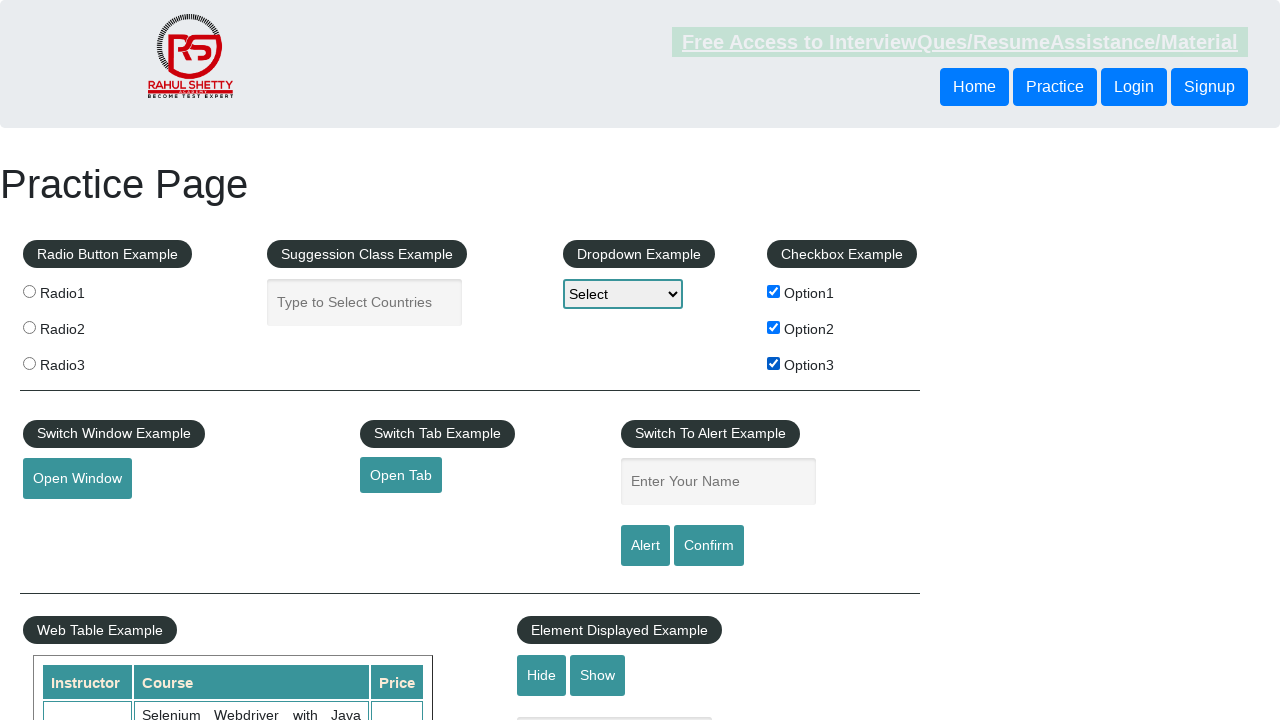

Verified checkbox is selected
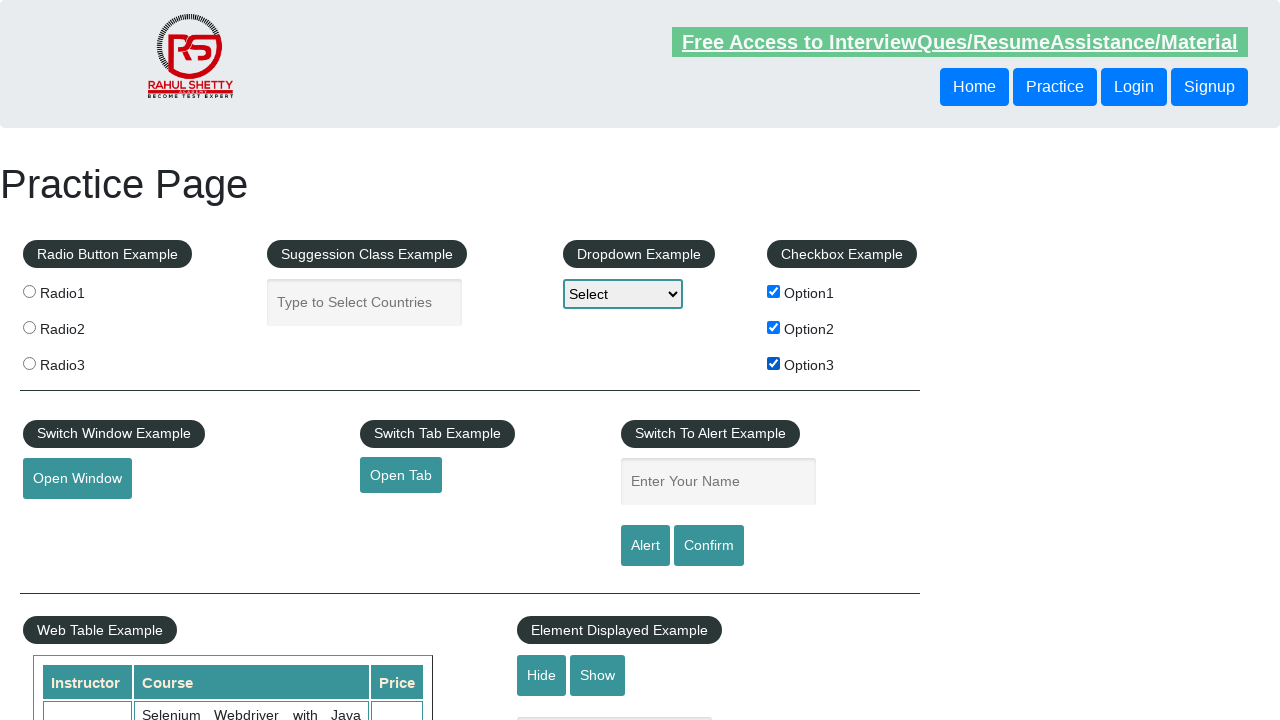

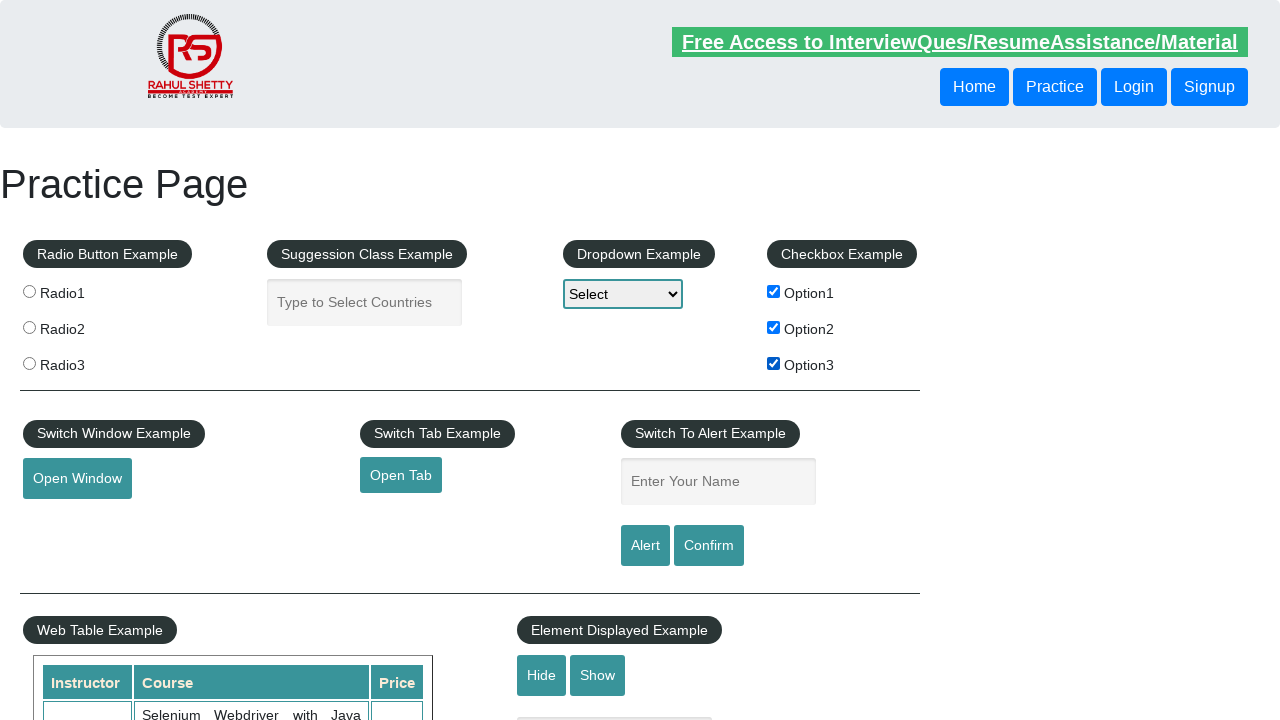